Tests multi-window handling by clicking a link that opens a new tab, extracting text from the new page, and using that extracted value back on the original page.

Starting URL: https://www.rahulshettyacademy.com/loginpagePractise/

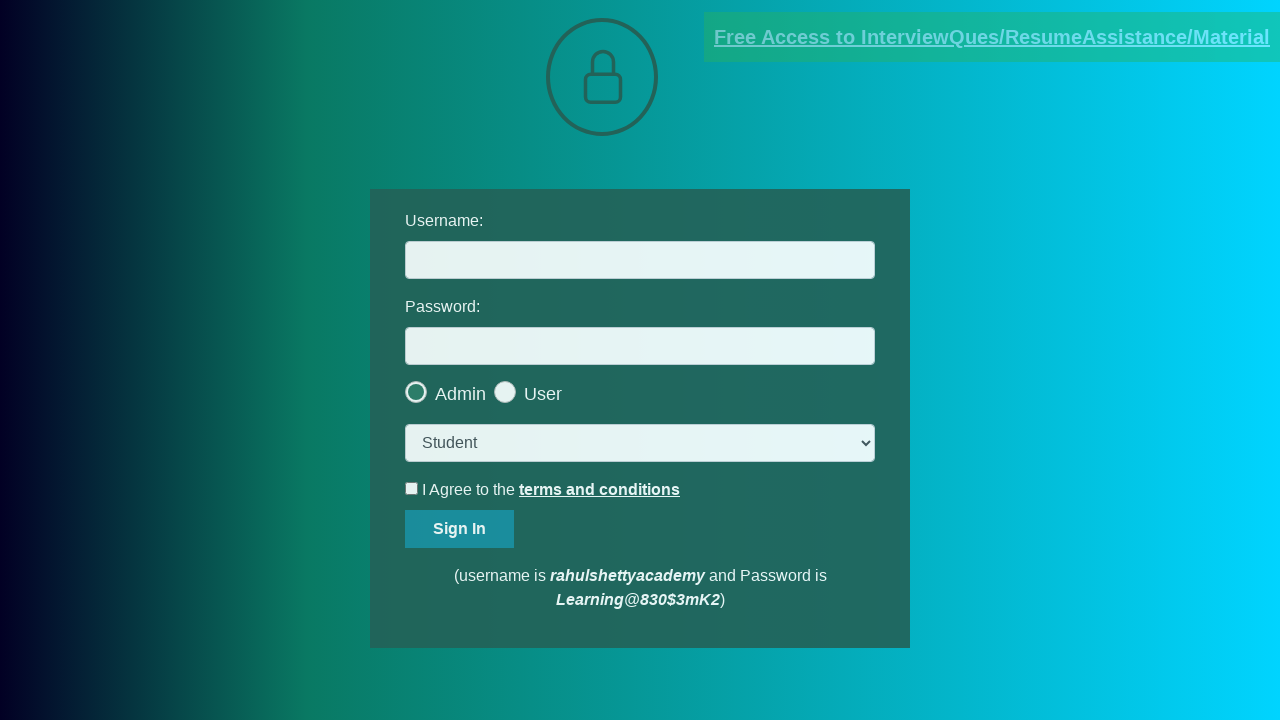

Located the blinking link that opens a new window
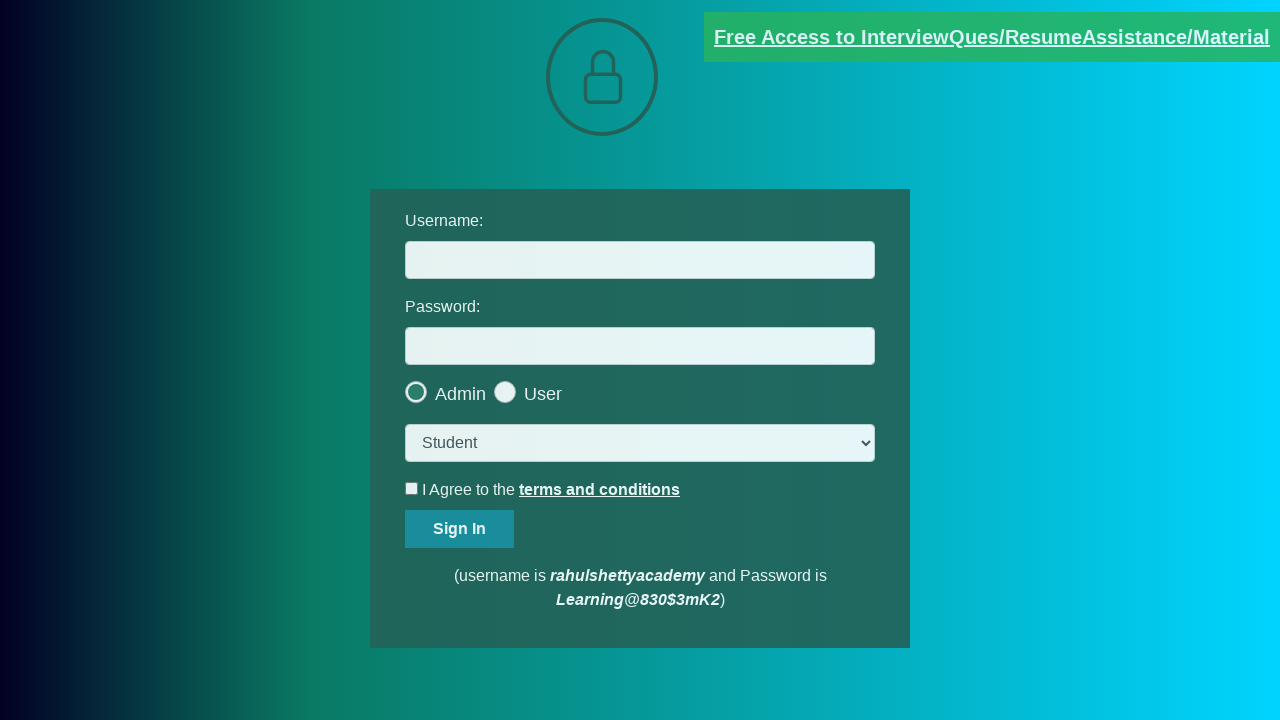

Clicked the link and new page opened in new tab at (992, 37) on a[href*="documents"]
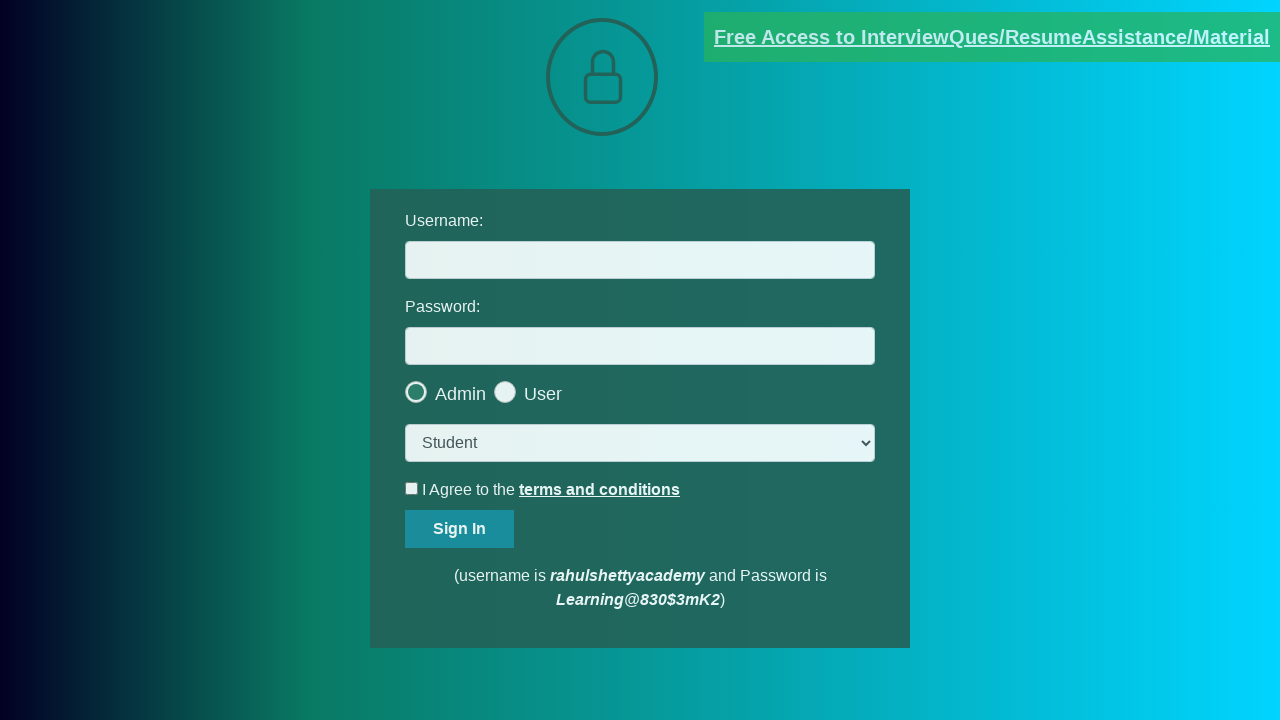

Captured reference to the new page
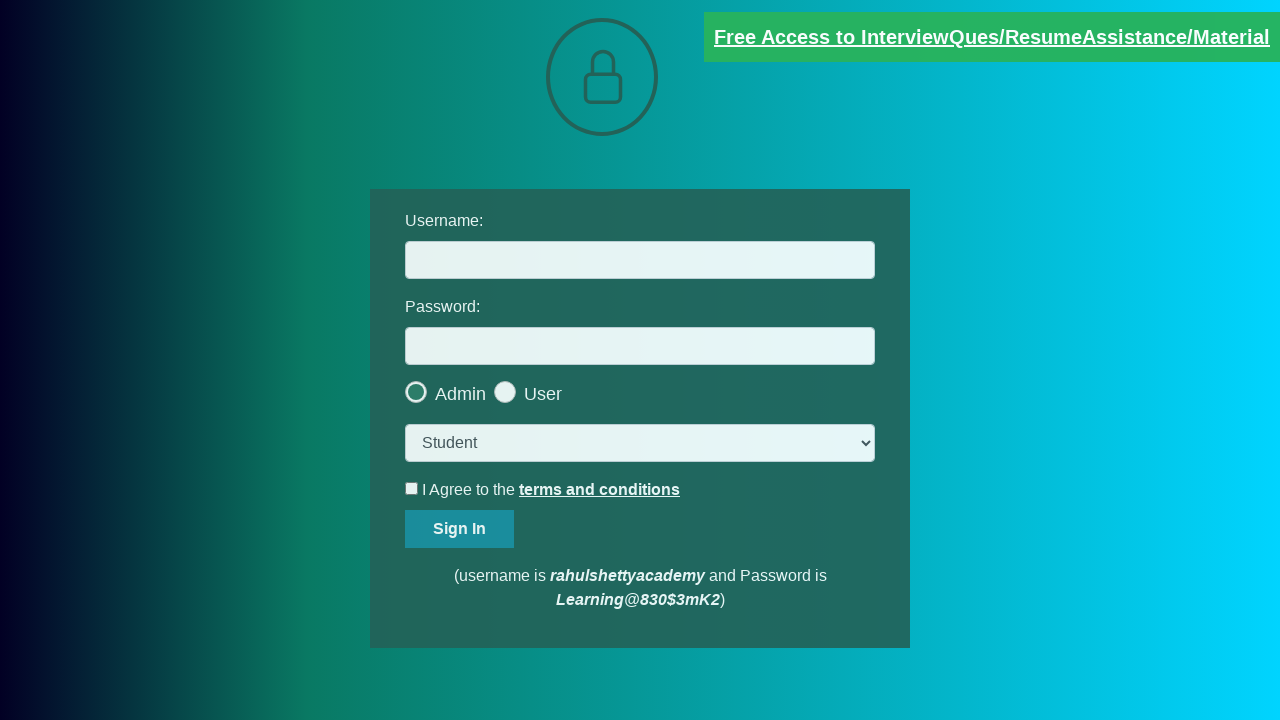

New page fully loaded
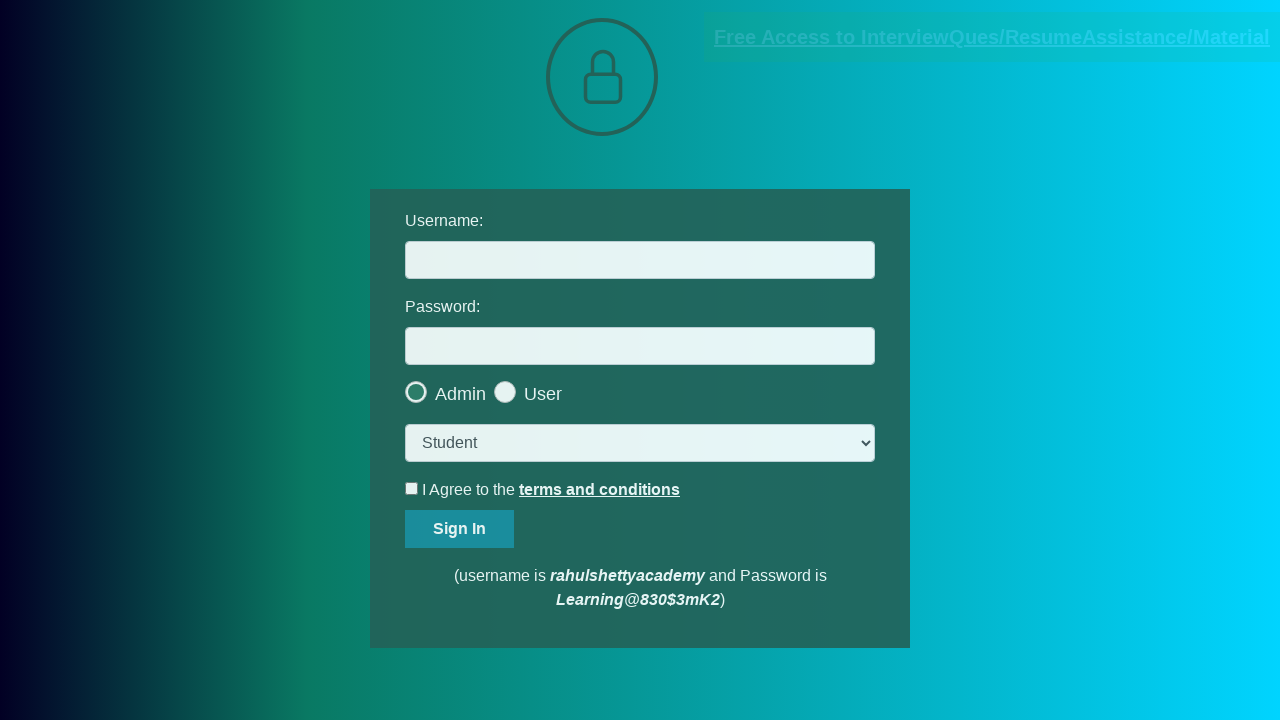

Extracted text content from new page
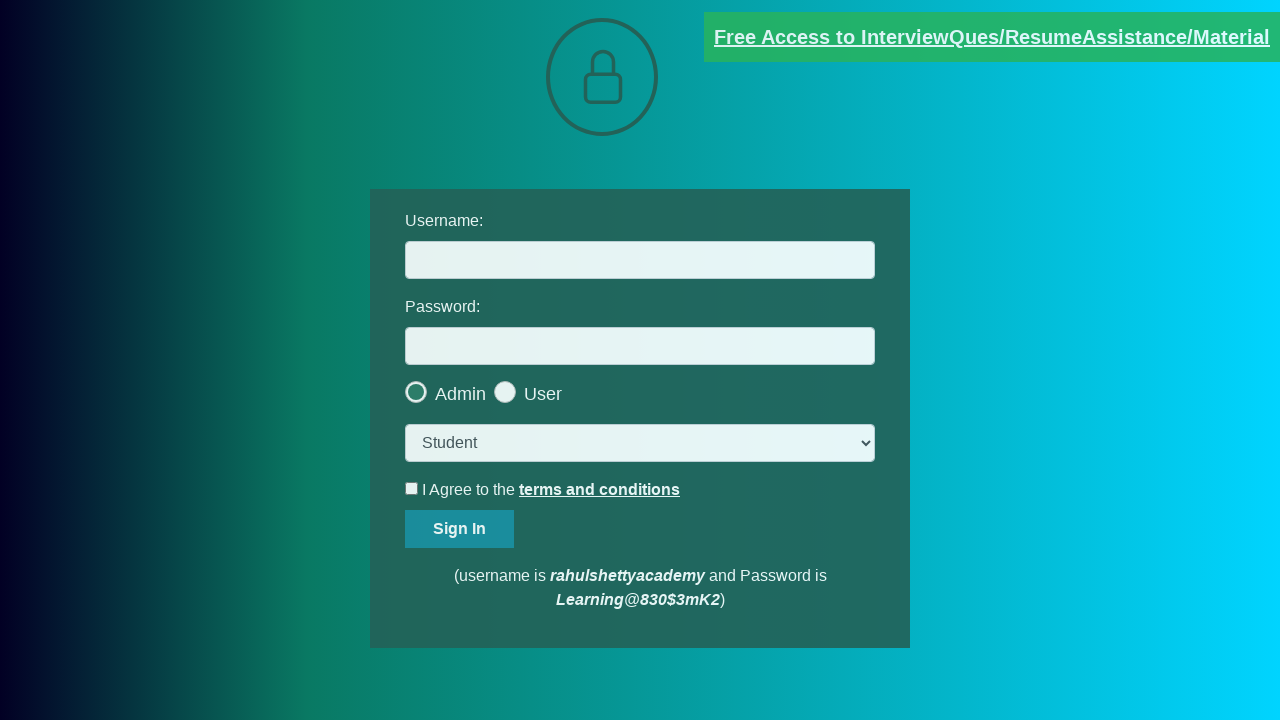

Parsed email domain from extracted text: rahulshettyacademy.com
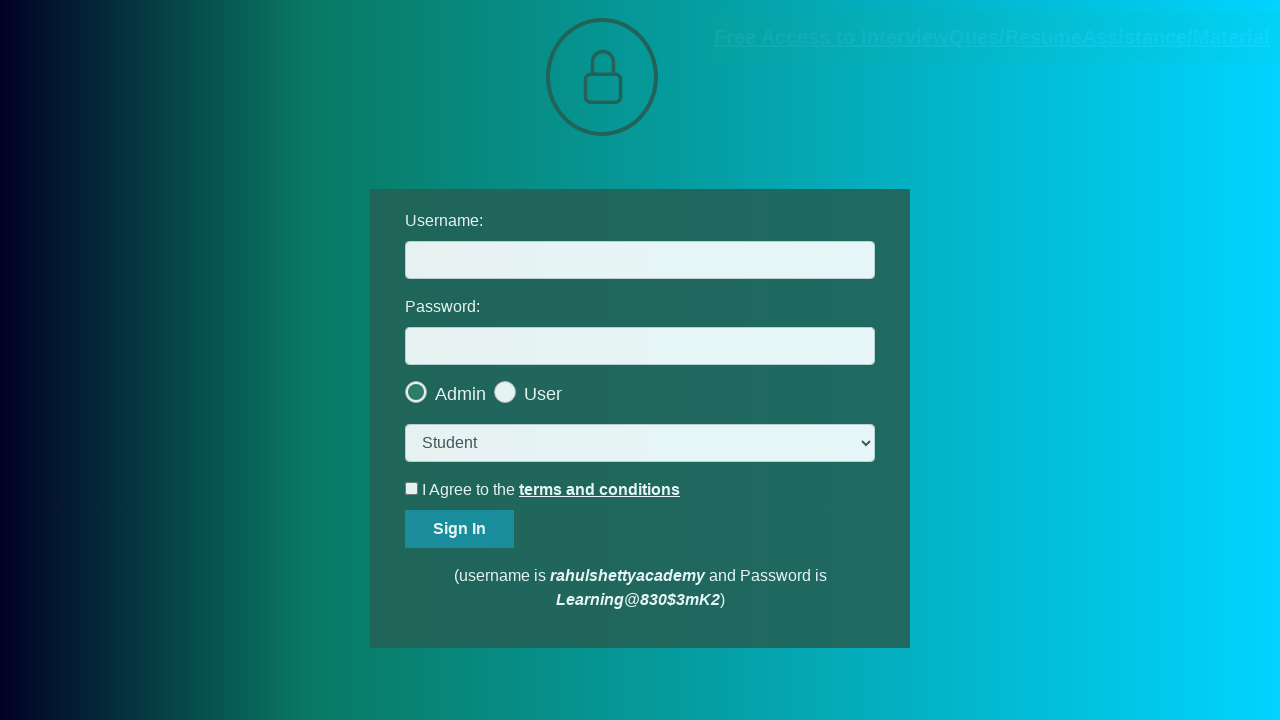

Filled username field with extracted email: rahulshettyacademy.com on #username
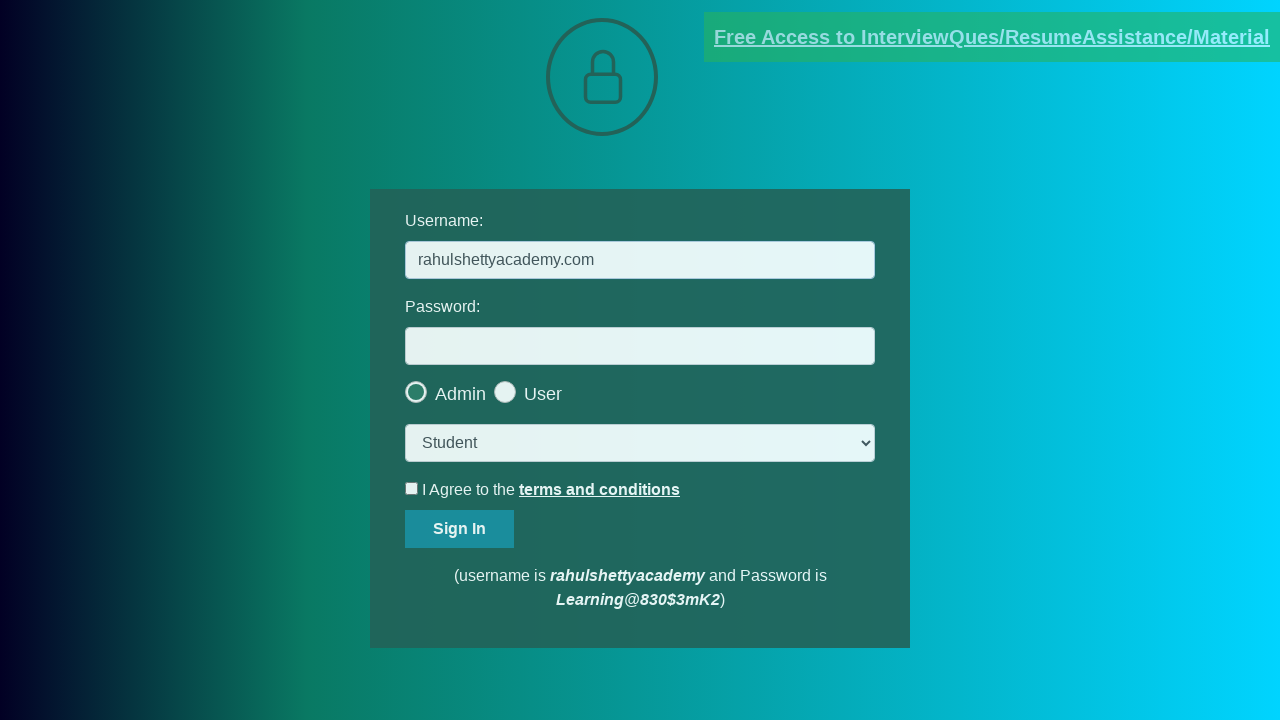

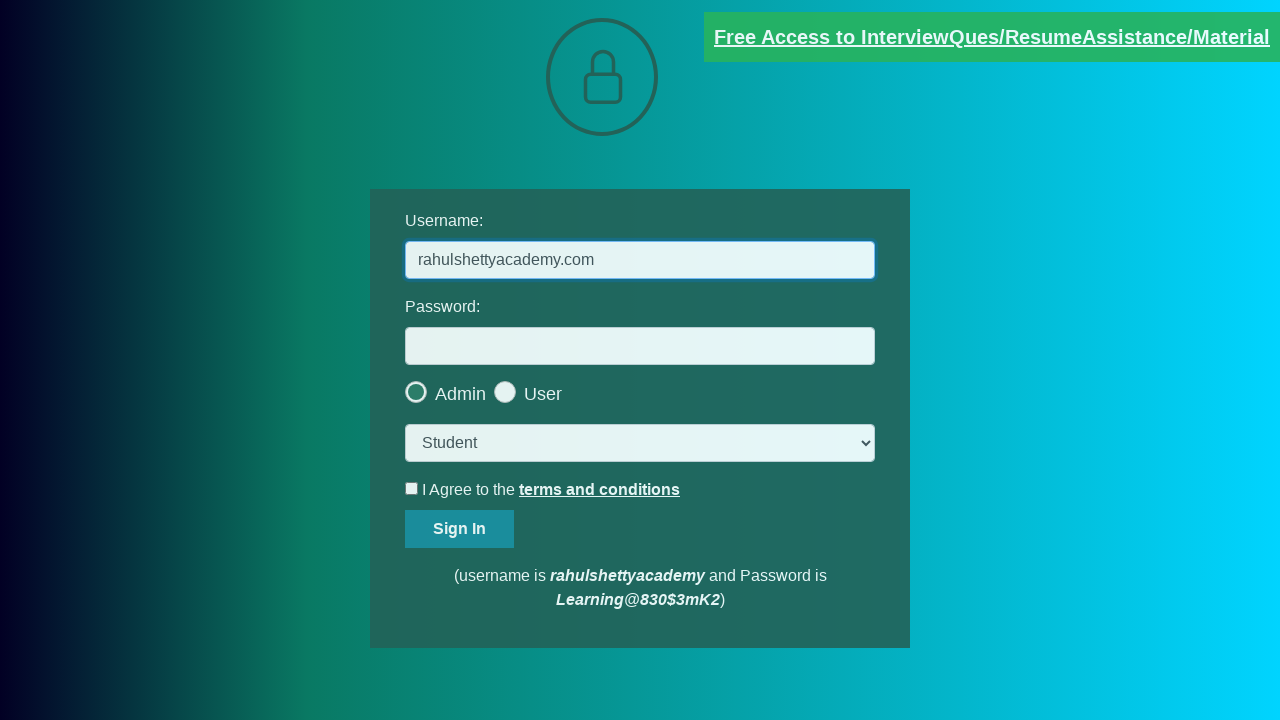